Tests window switching functionality by clicking a blinking link that opens a new window, switching to the child window, and verifying content is accessible

Starting URL: https://rahulshettyacademy.com/loginpagePractise/#

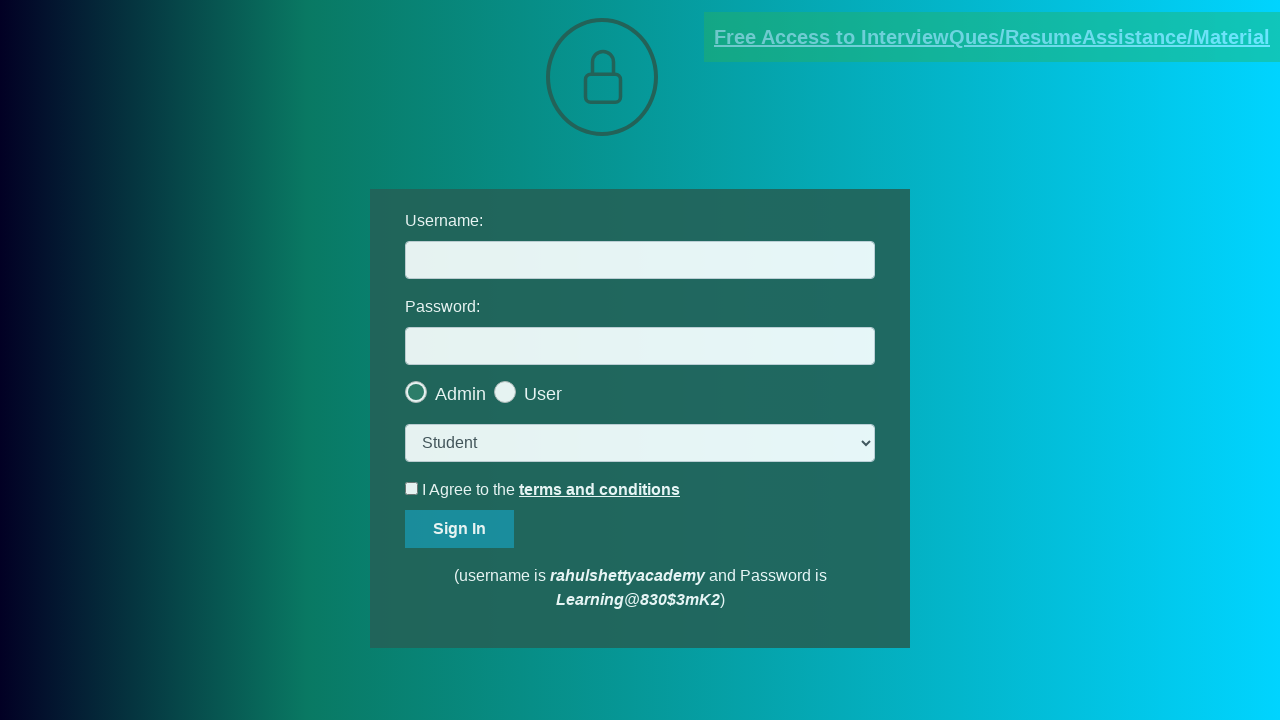

Clicked blinking text link to open new window at (992, 37) on a.blinkingText
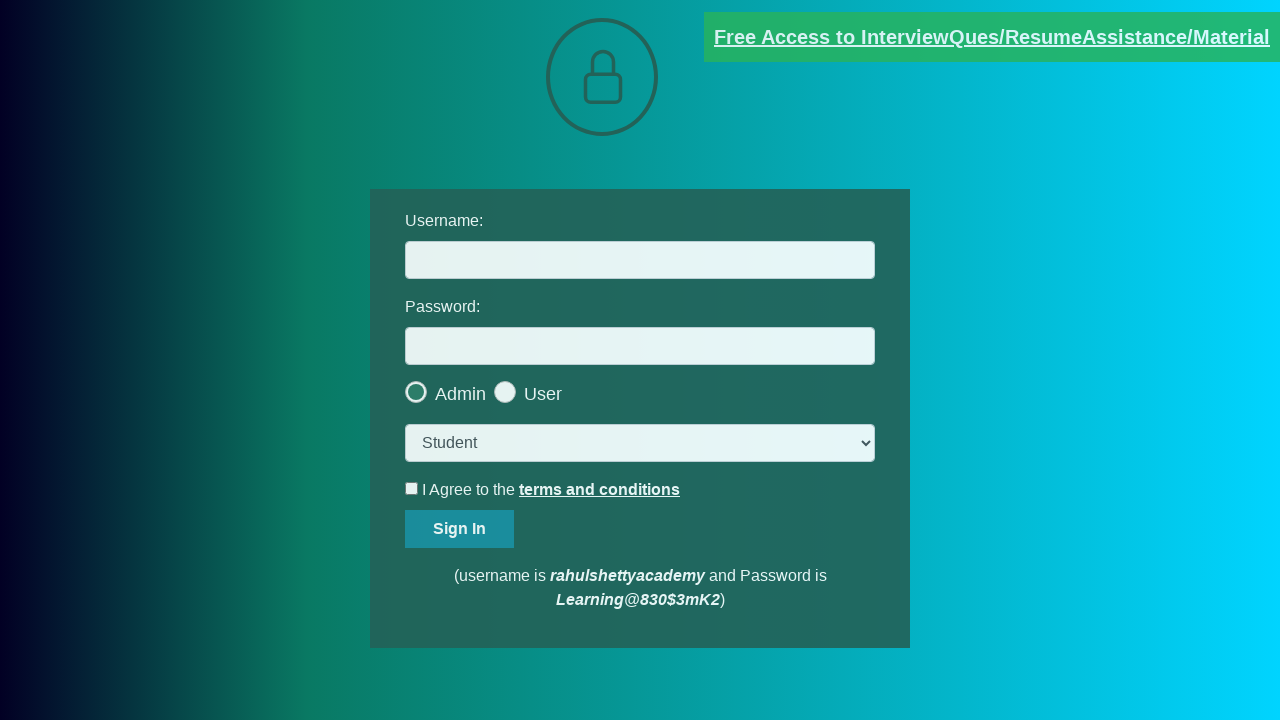

Captured new child window/page
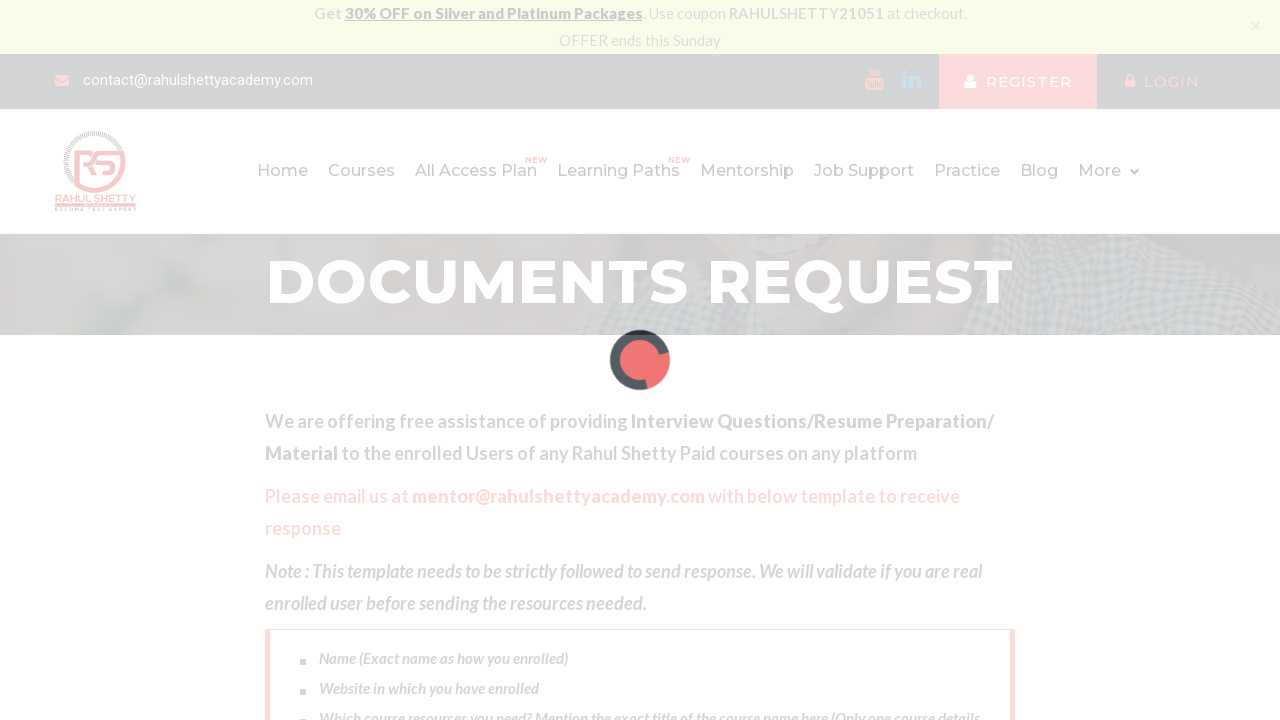

Waited for red paragraph element to load in child window
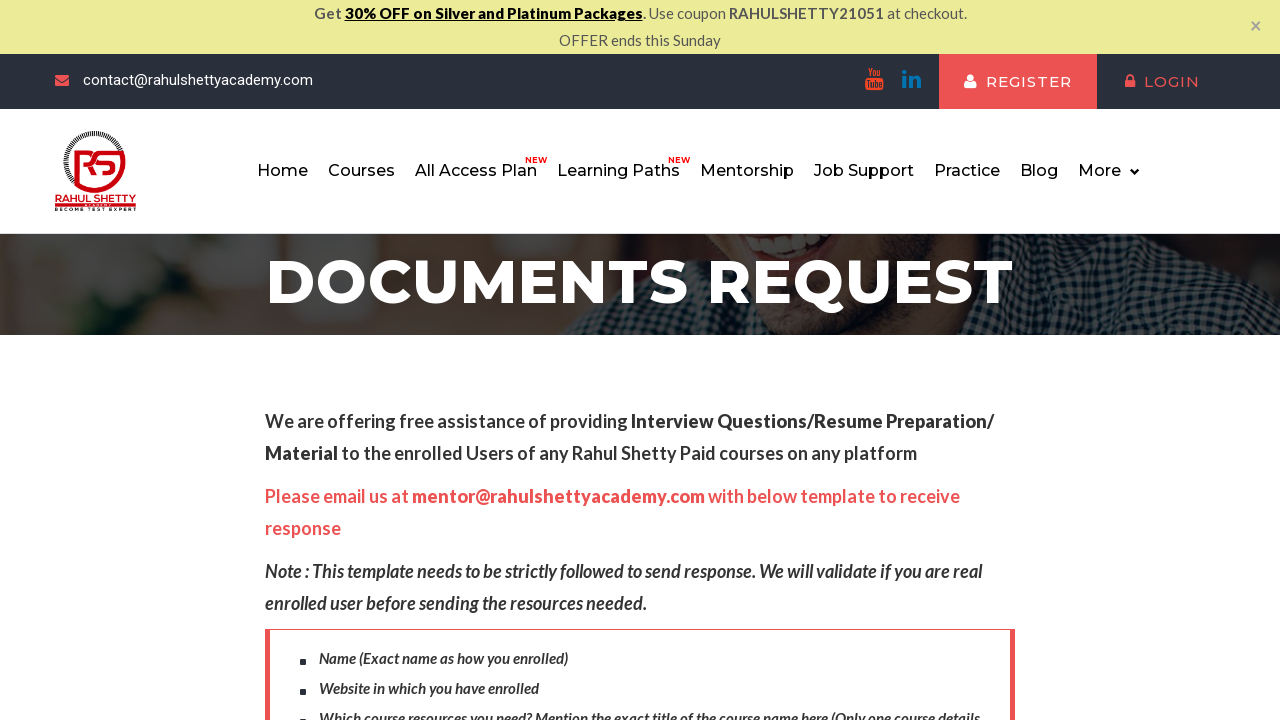

Retrieved text content from child window: Please email us at mentor@rahulshettyacademy.com with below template to receive response 
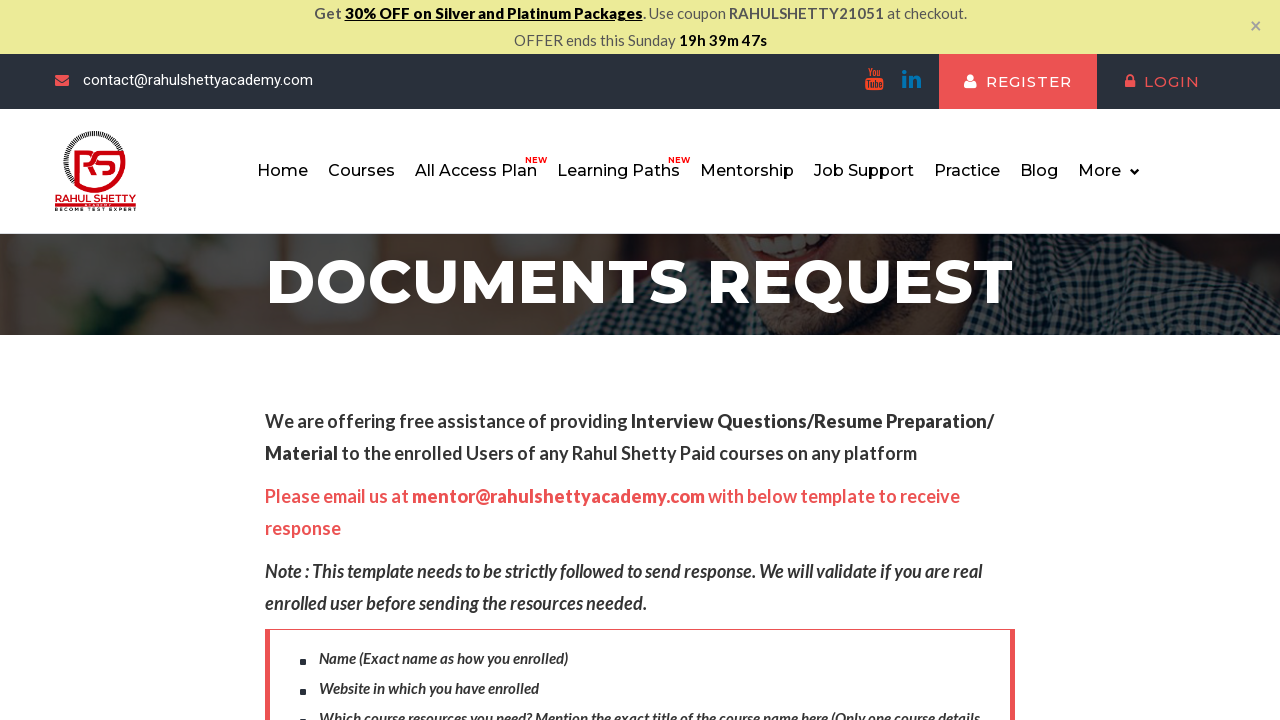

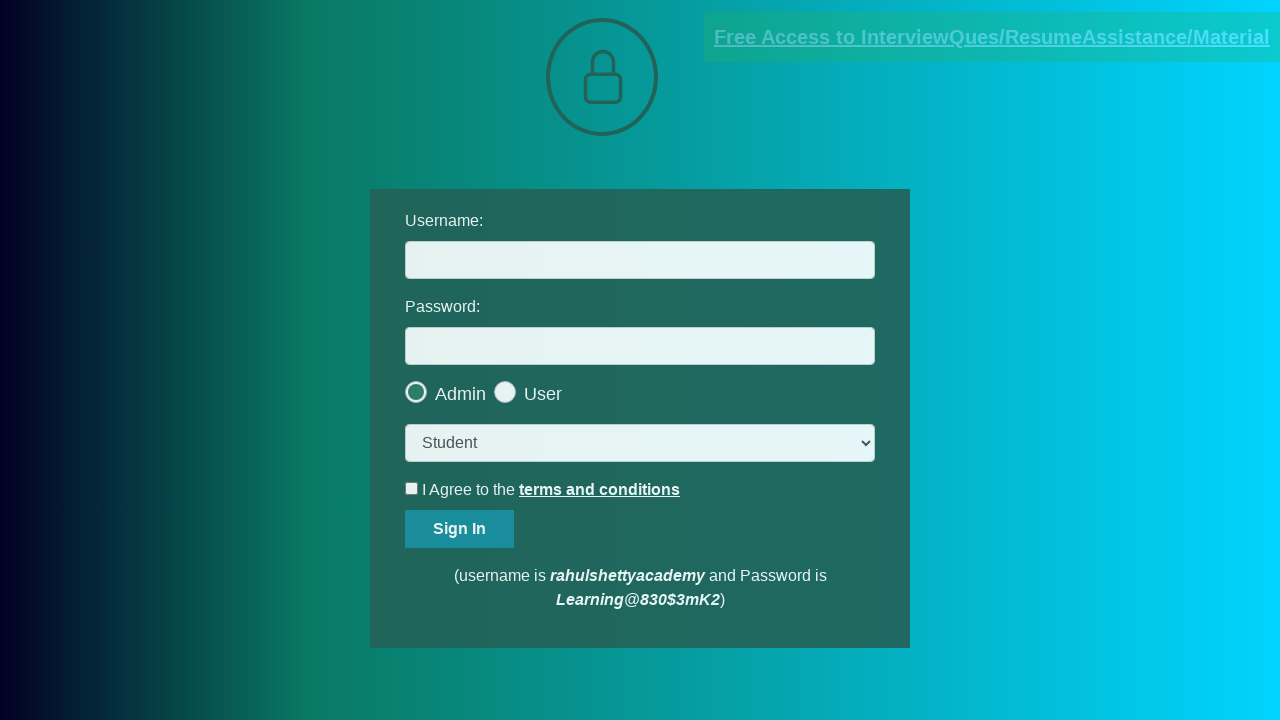